Tests character validation with mixed case letters (4 chars), expecting invalid result

Starting URL: https://testpages.eviltester.com/styled/apps/7charval/simple7charvalidation.html

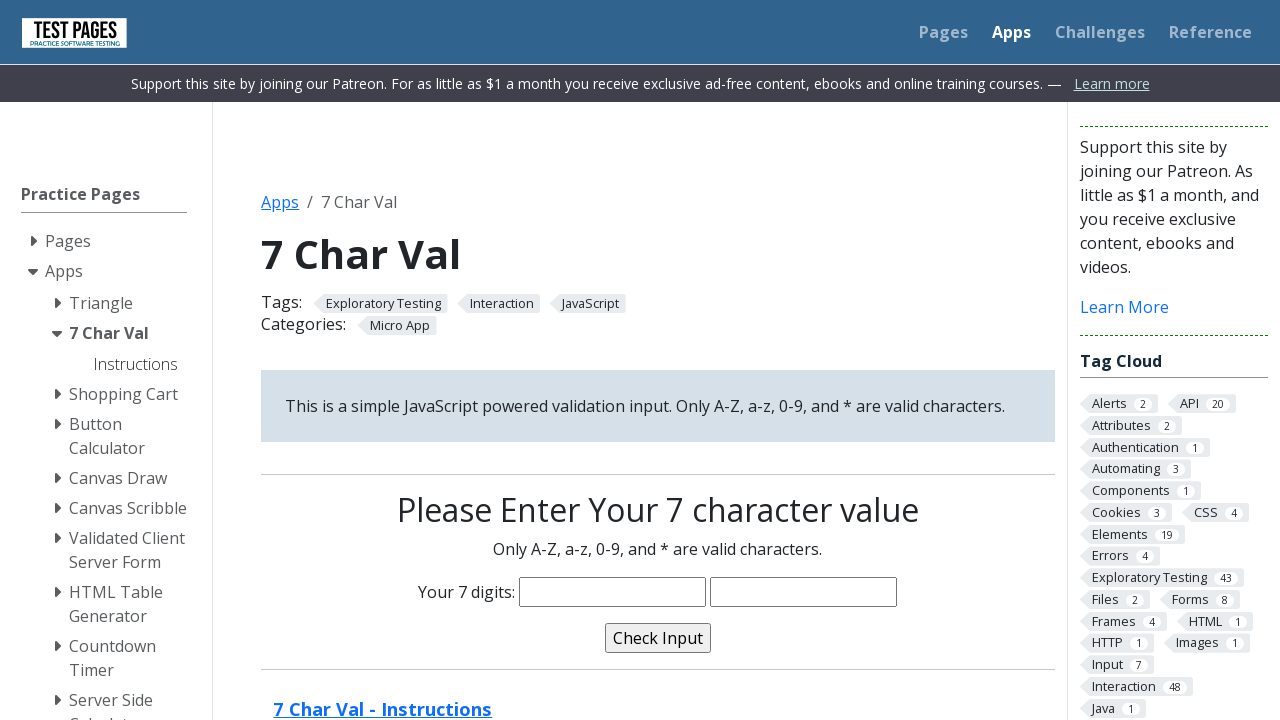

Filled characters input field with mixed case letters 'aaAA' (4 characters) on input[name='characters']
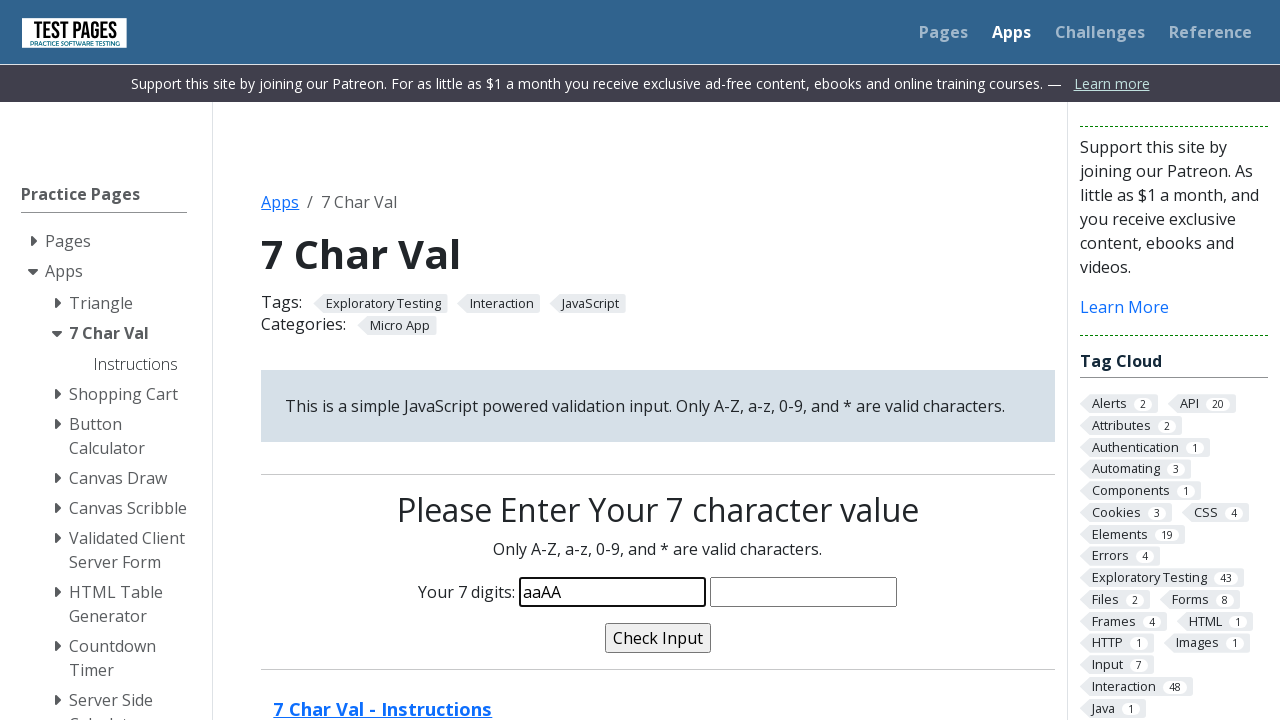

Clicked validate button to submit validation request at (658, 638) on input[name='validate']
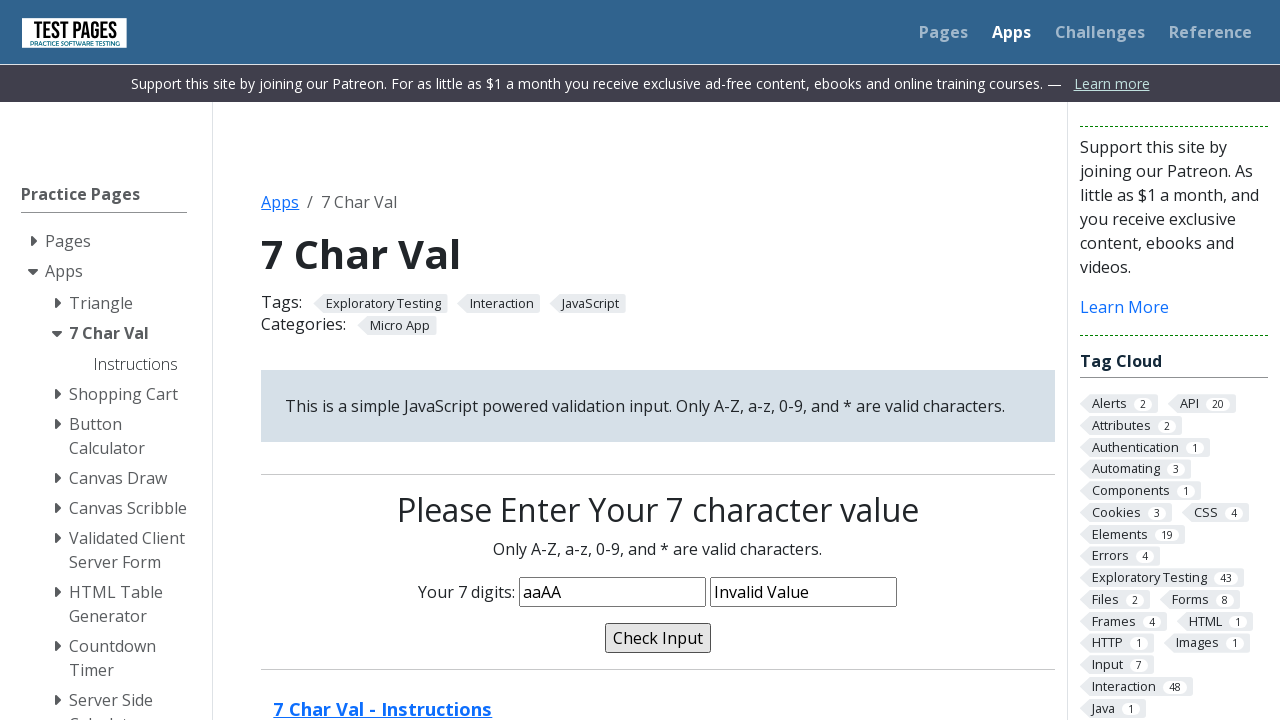

Validation message element appeared, indicating validation result is ready
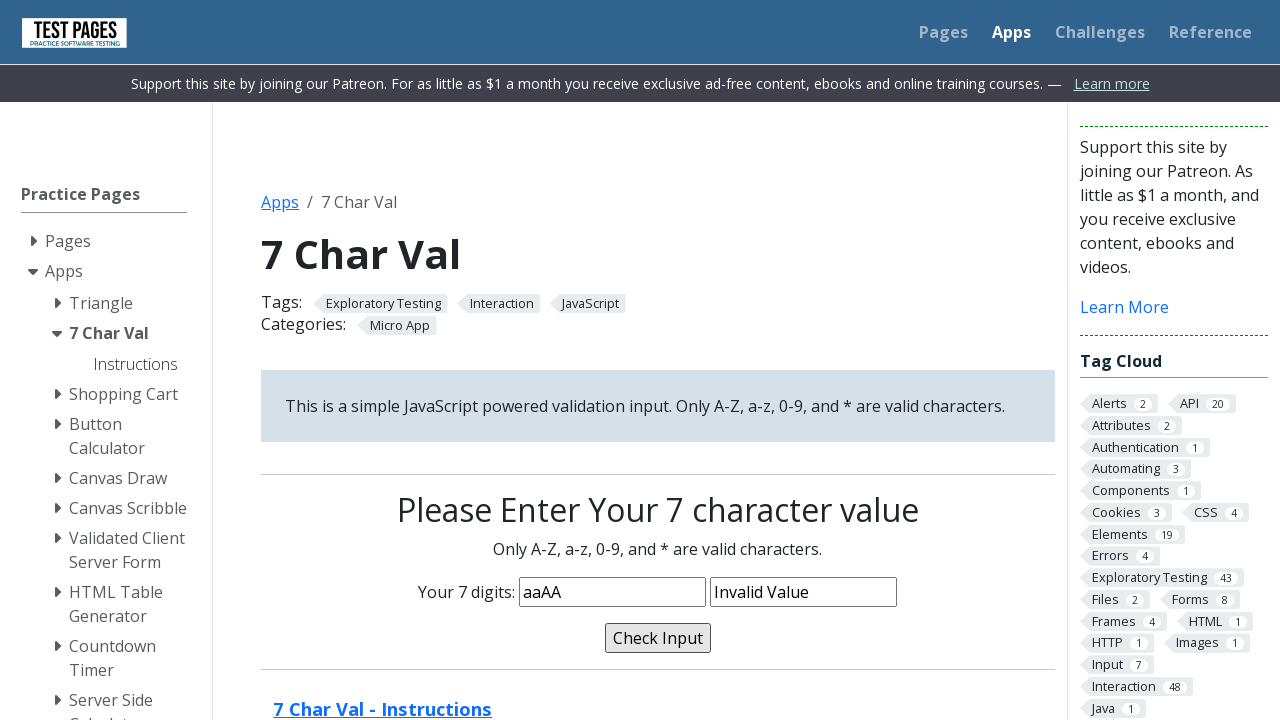

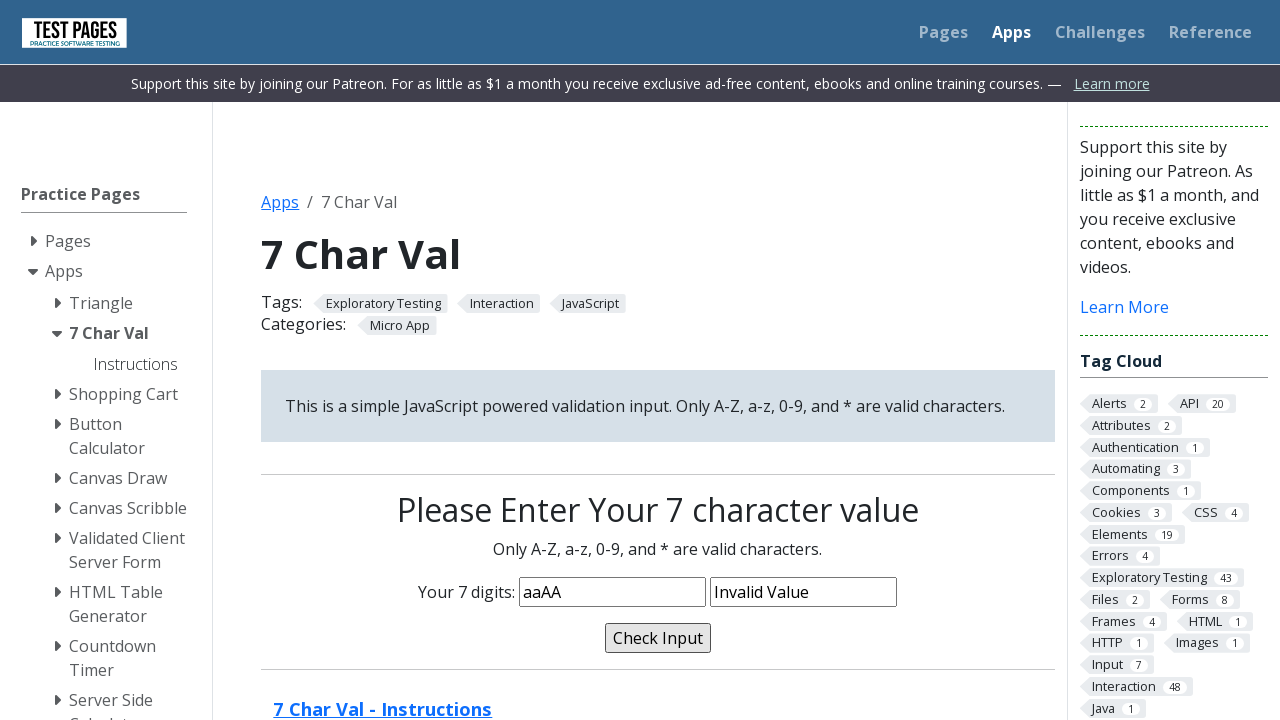